Tests Ajio's search and filter functionality by searching for bags, applying gender and category filters to refine the search results

Starting URL: https://www.ajio.com/

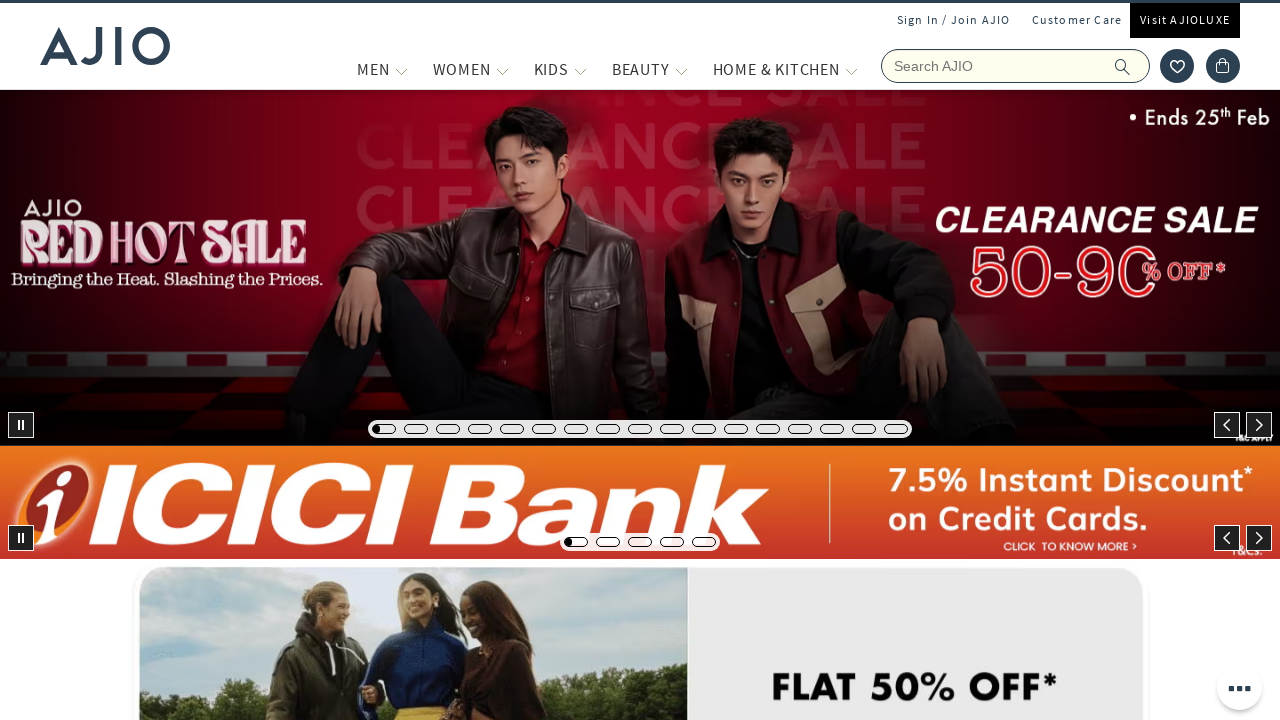

Filled search field with 'bags' on input[name='searchVal']
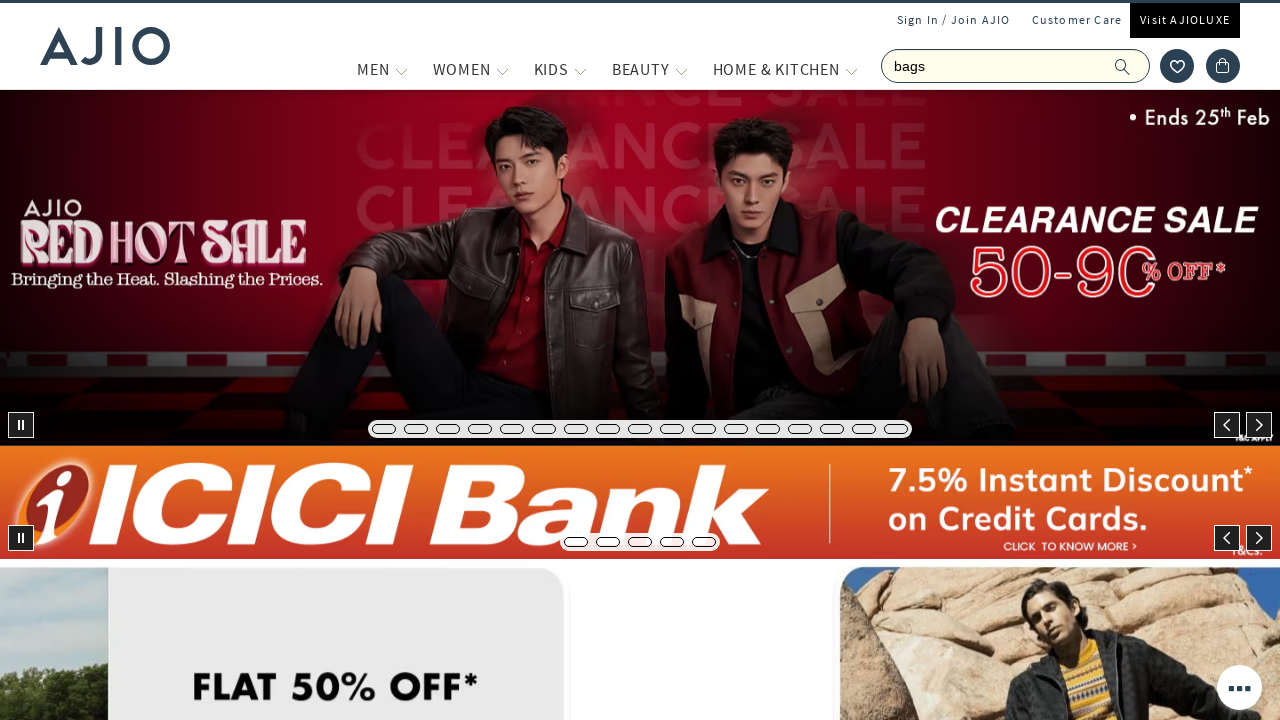

Pressed Enter to search for bags on input[name='searchVal']
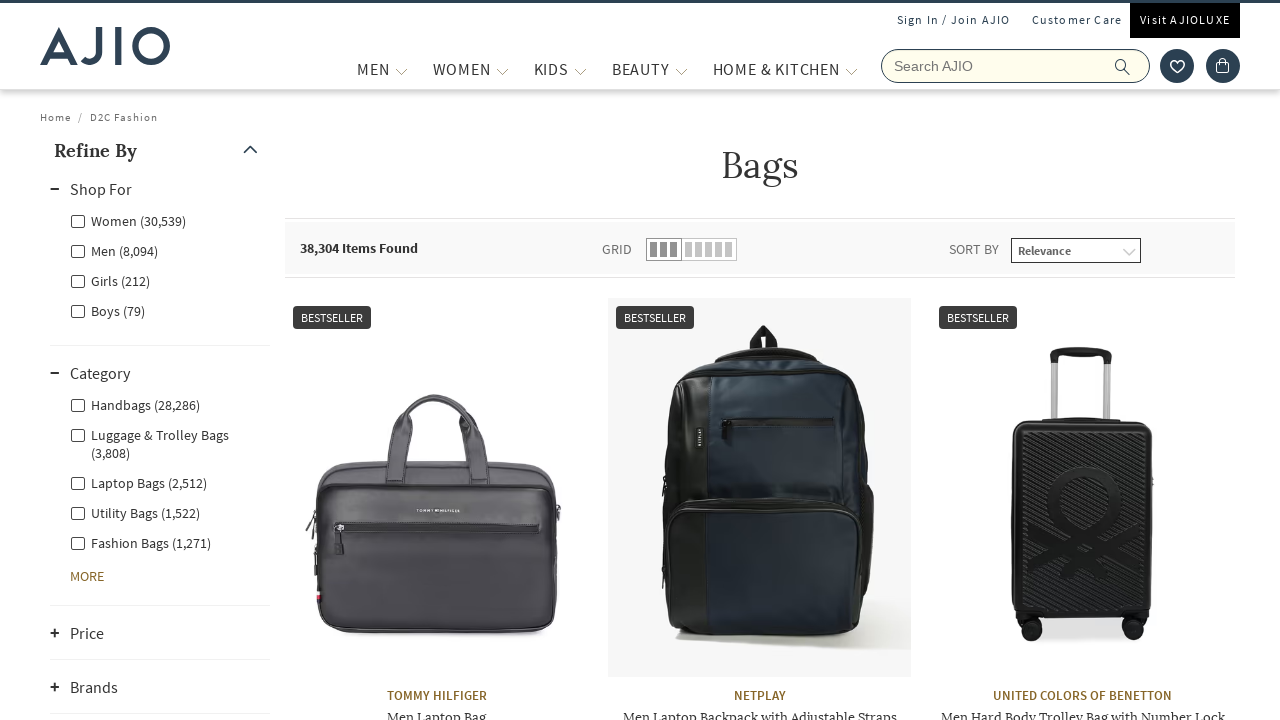

Search results loaded and Men filter option appeared
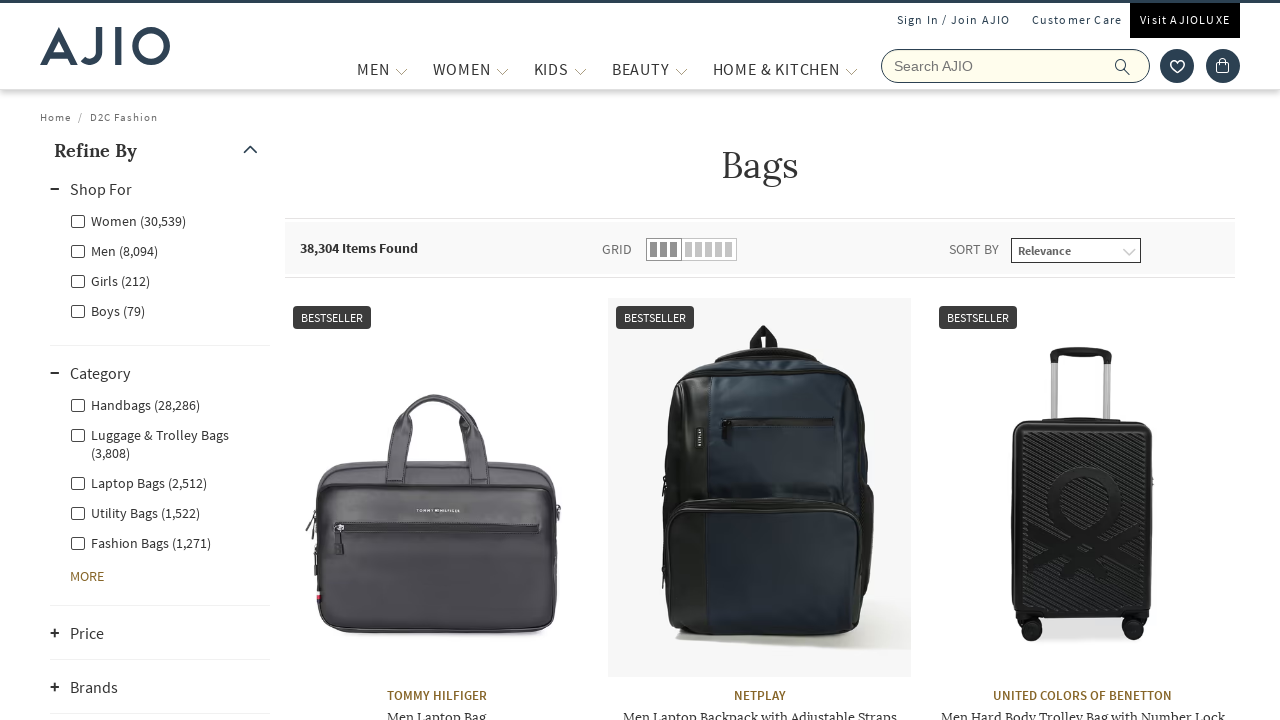

Clicked Men gender filter at (114, 250) on xpath=//label[@for='Men']
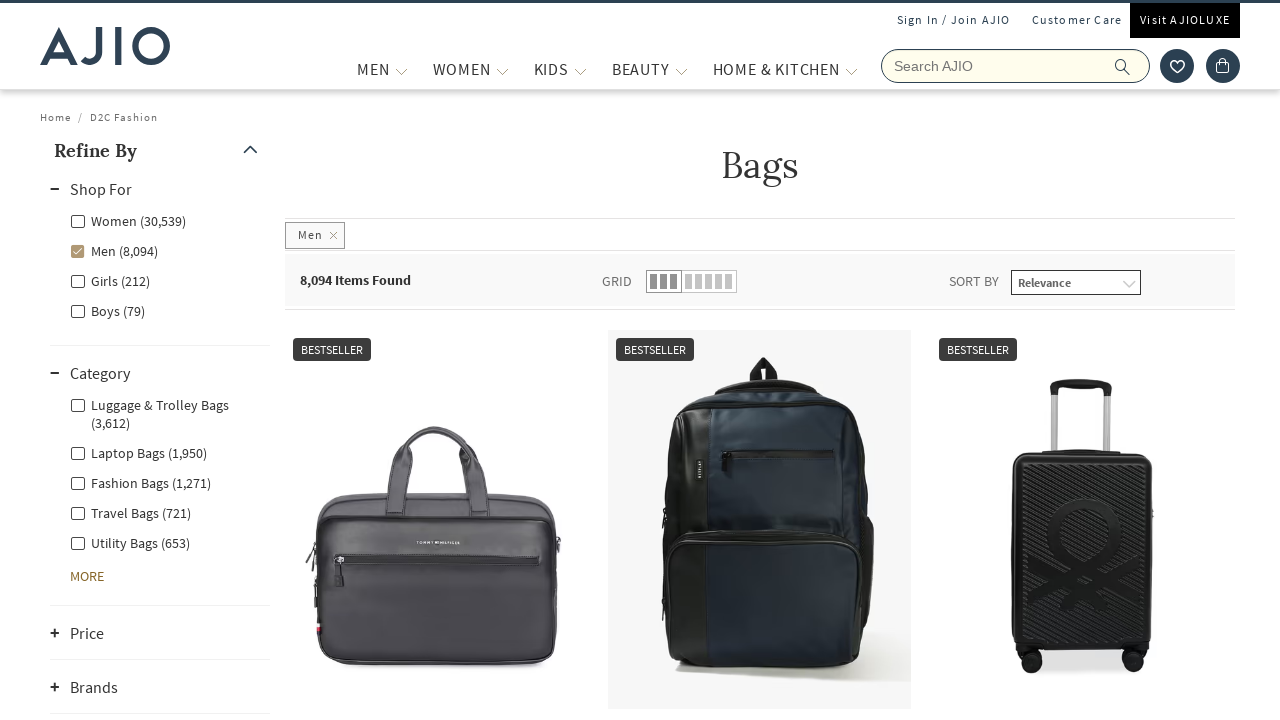

Waited for Men filter to apply
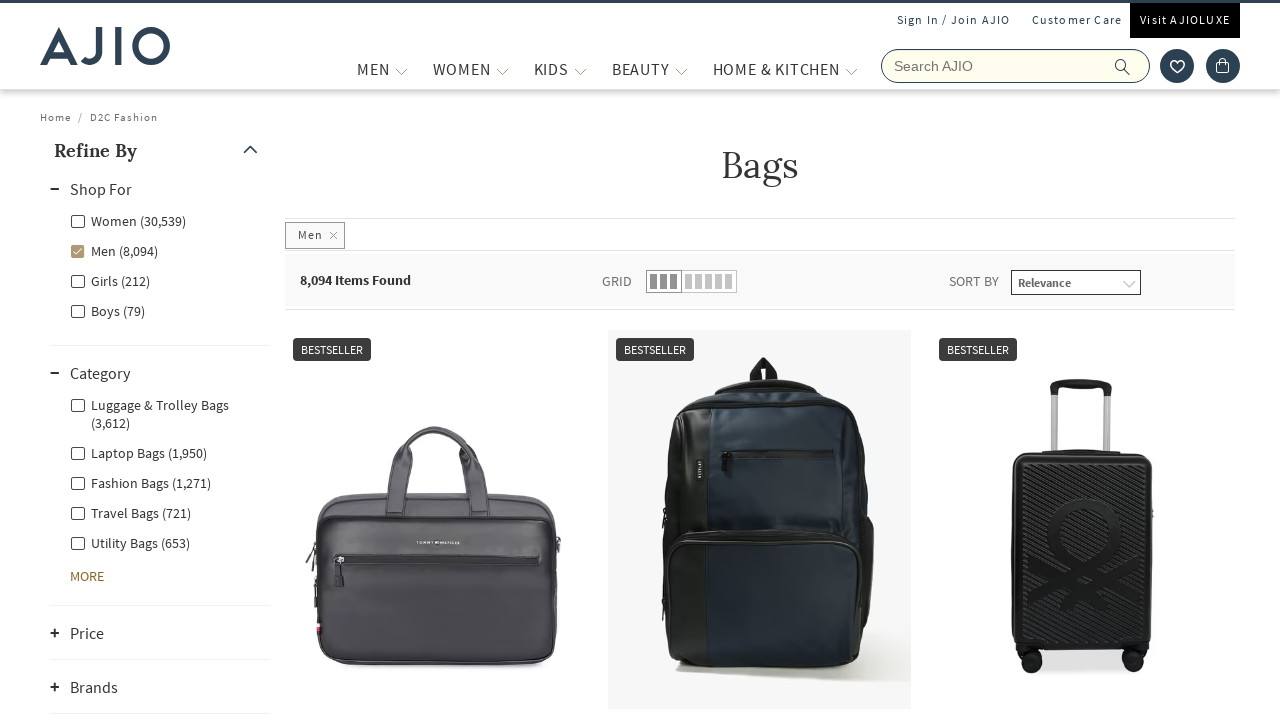

Clicked Men - Fashion Bags category filter at (140, 482) on xpath=//label[@for='Men - Fashion Bags']
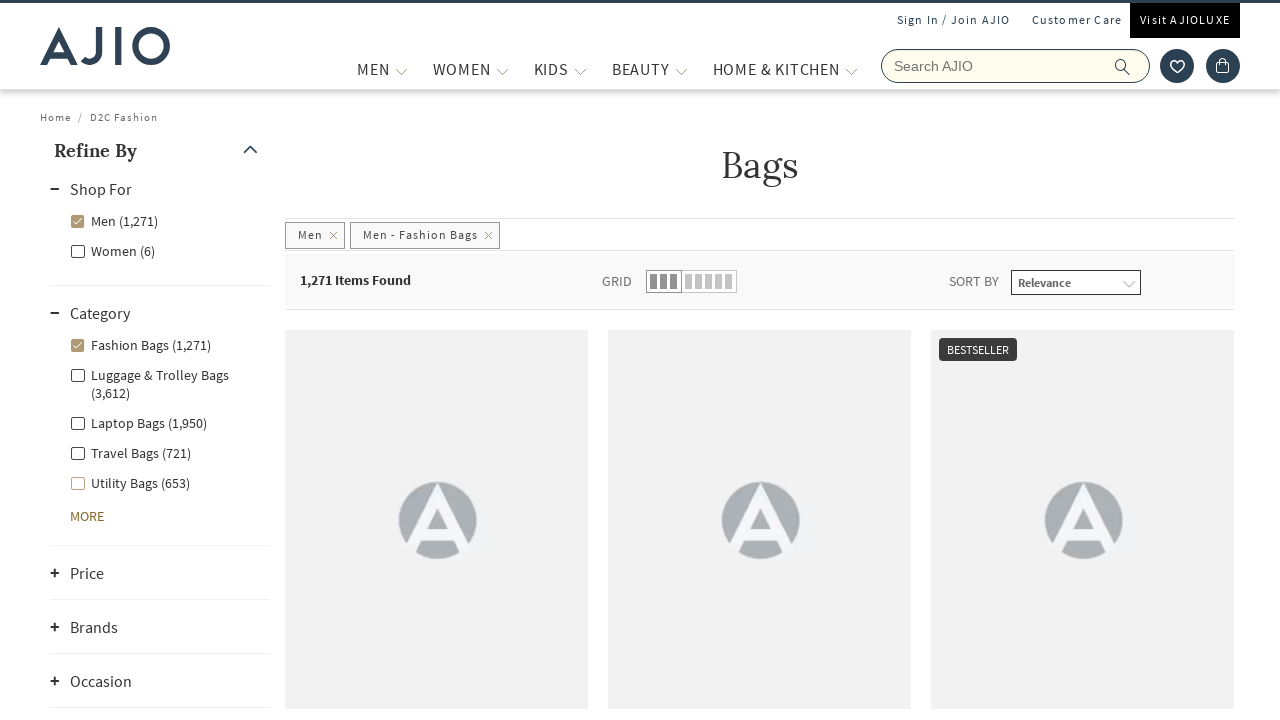

Filtered results loaded with results count displayed
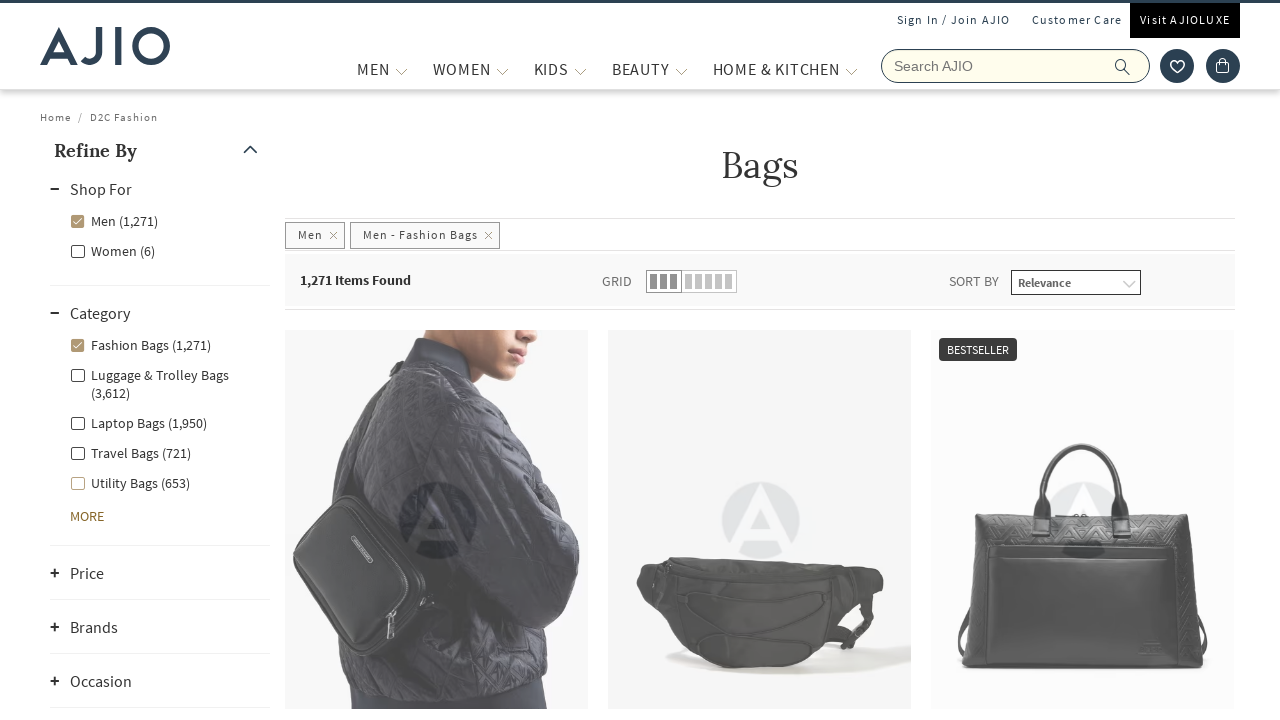

Verified brand names are displayed in filtered results
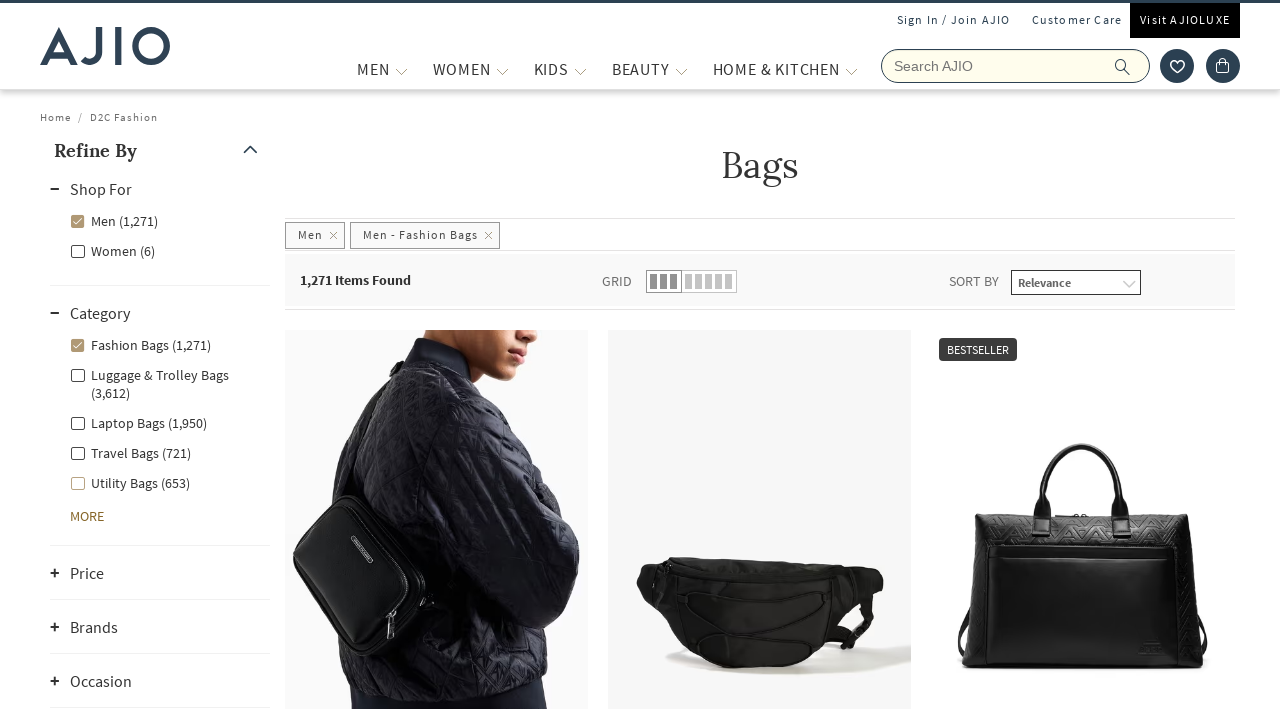

Verified bag names are displayed in filtered results
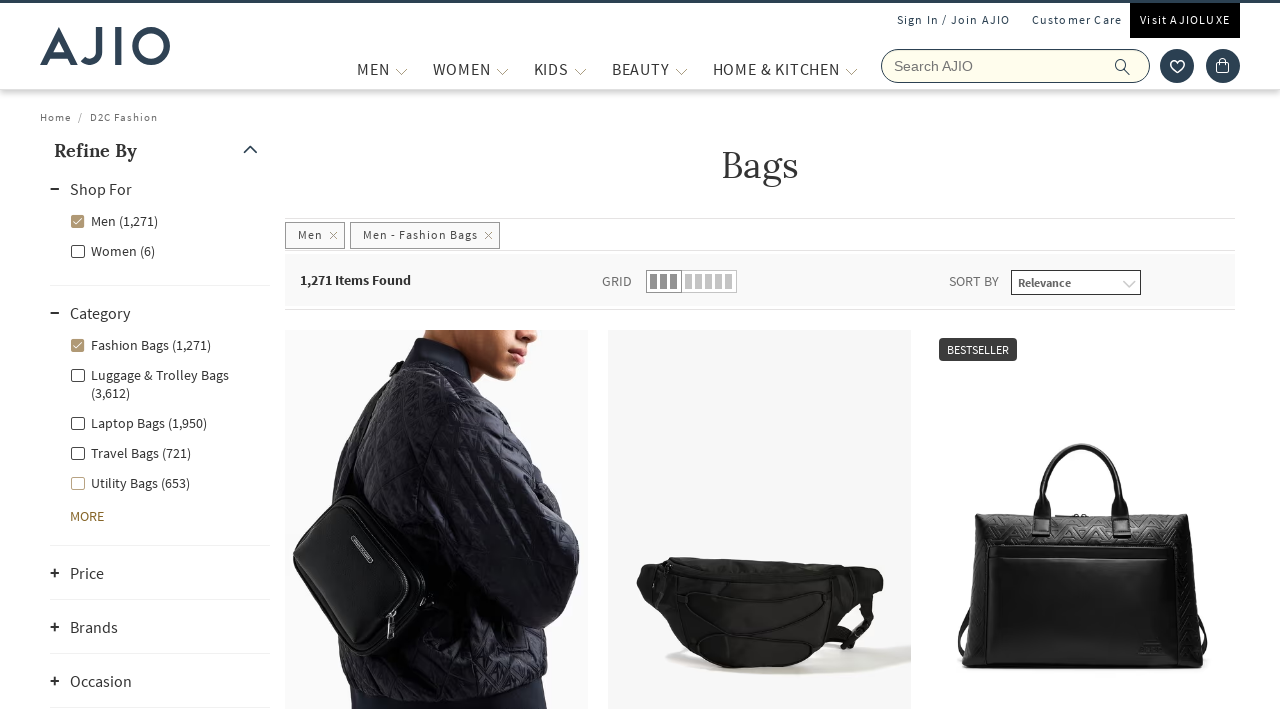

Verified prices are displayed for all bags
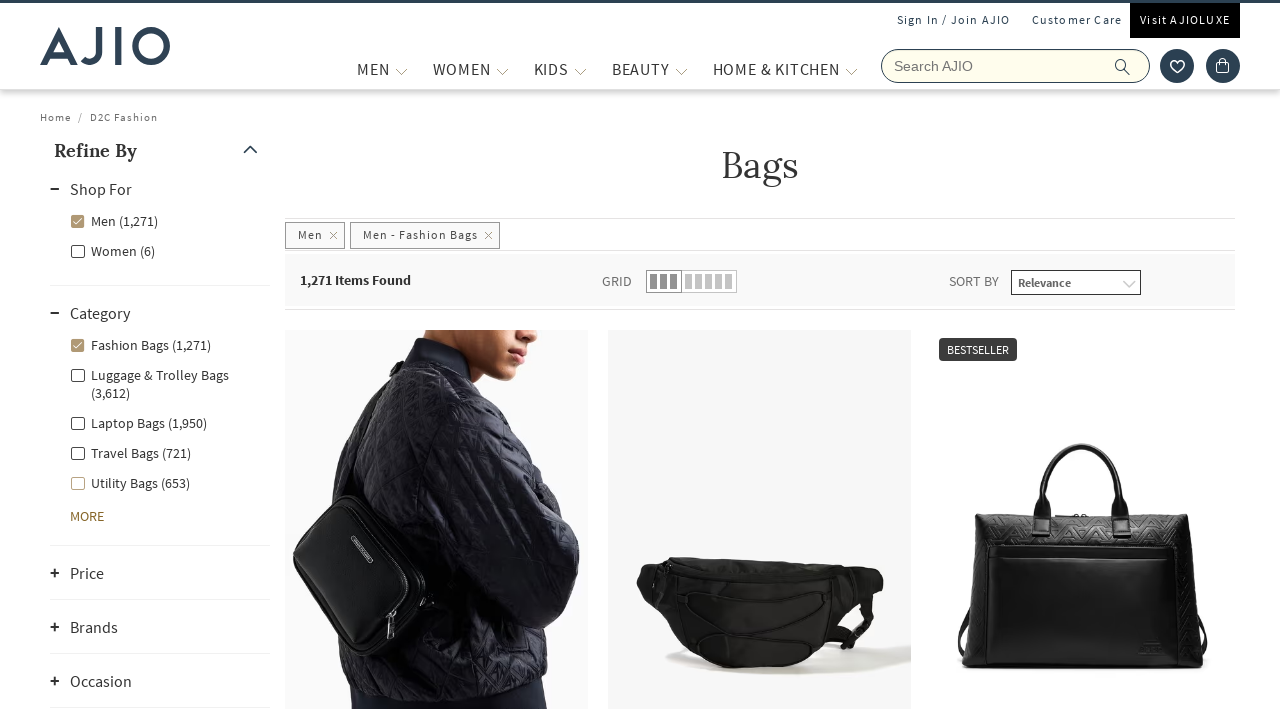

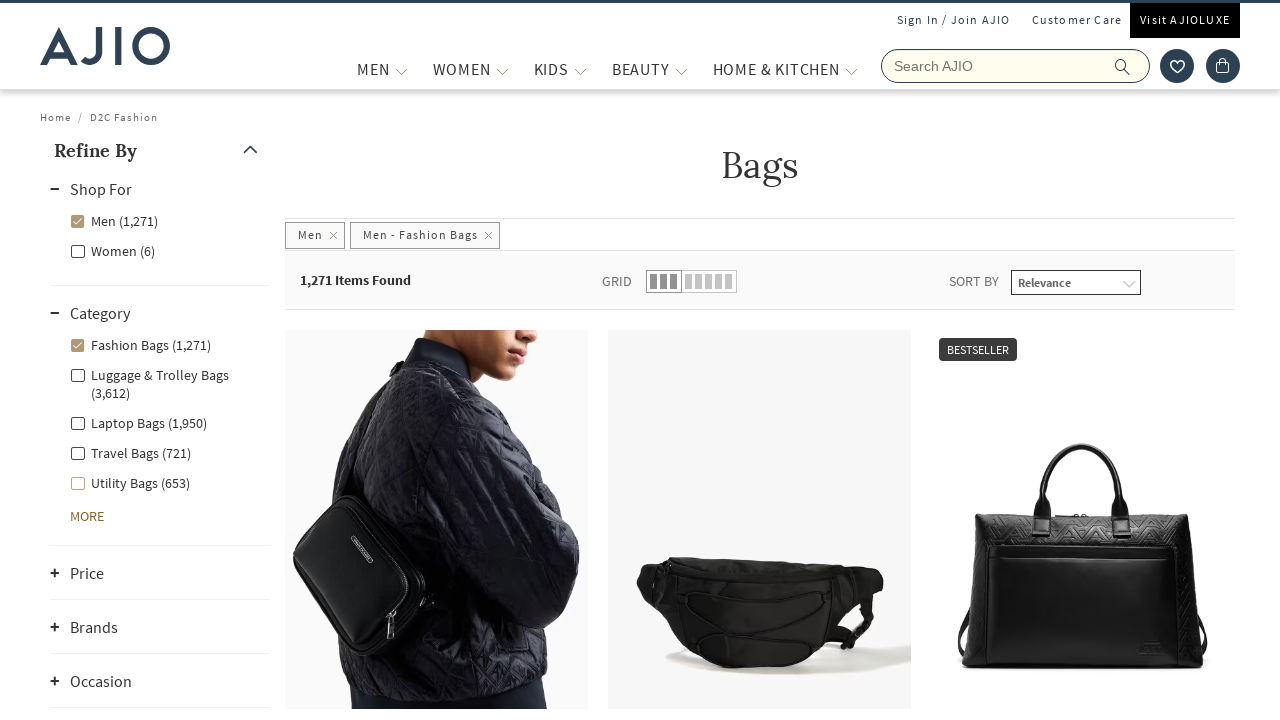